Tests that the page title matches expected value and checks if the logo element is displayed on the Lamoda men's homepage

Starting URL: https://www.lamoda.by/men-home

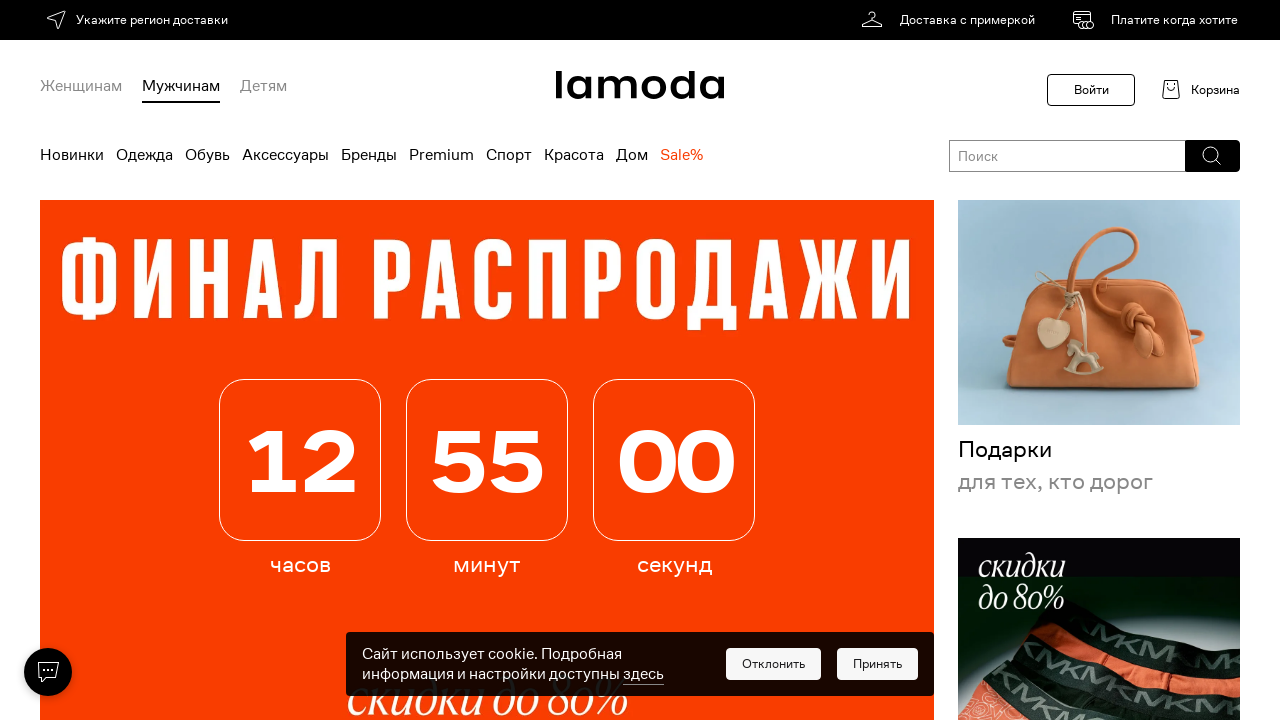

Navigated to Lamoda men's homepage
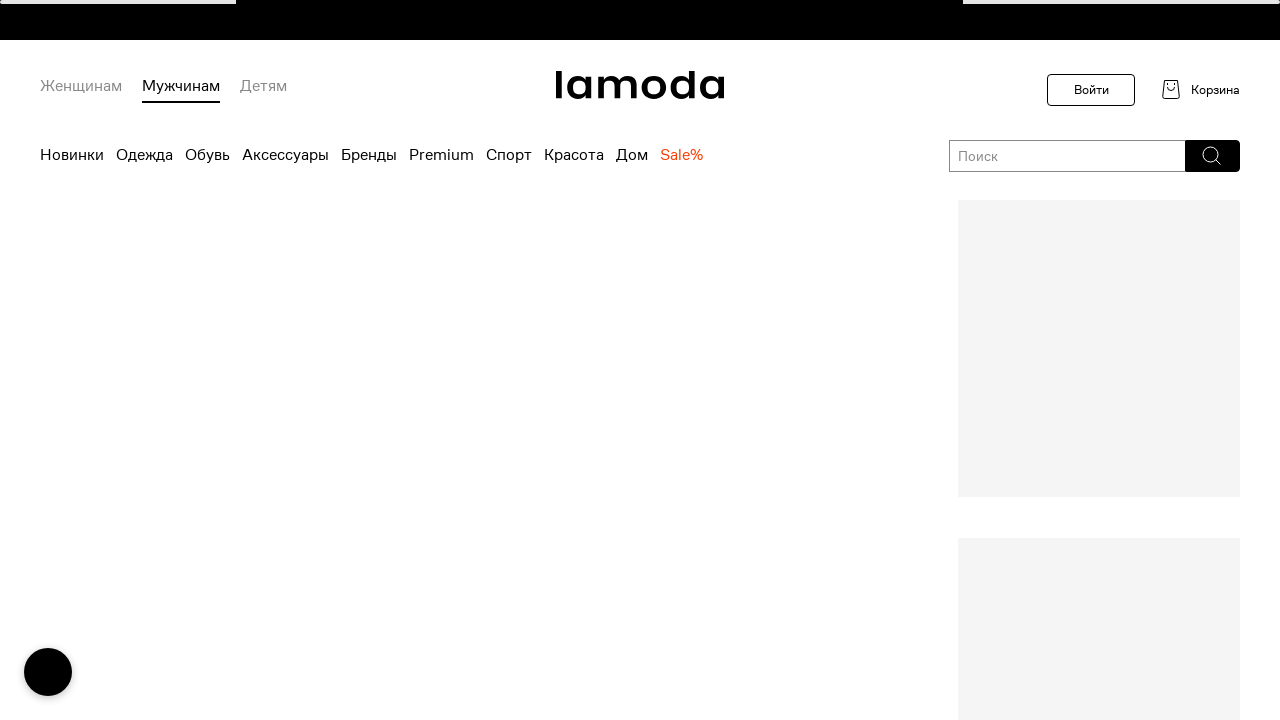

Retrieved page title: 'Купить мужскую одежду и обувь в интернет магазине Lamoda.by'
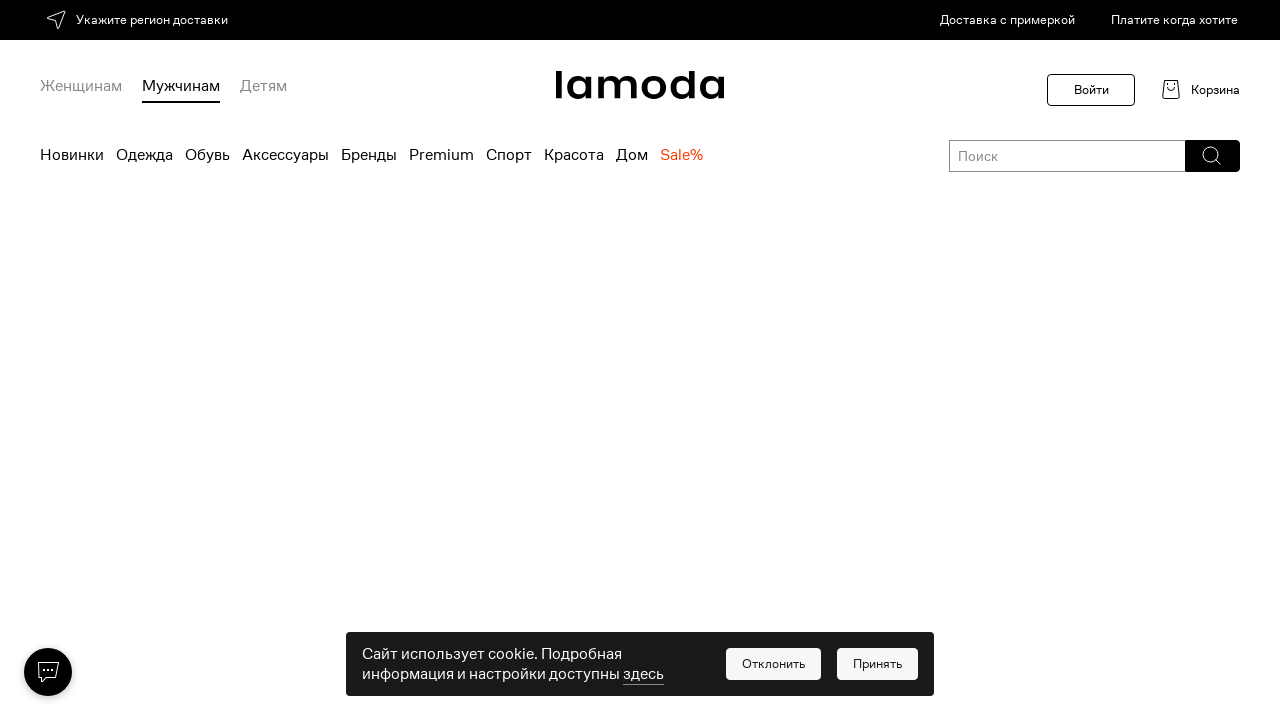

Verified page title matches expected value
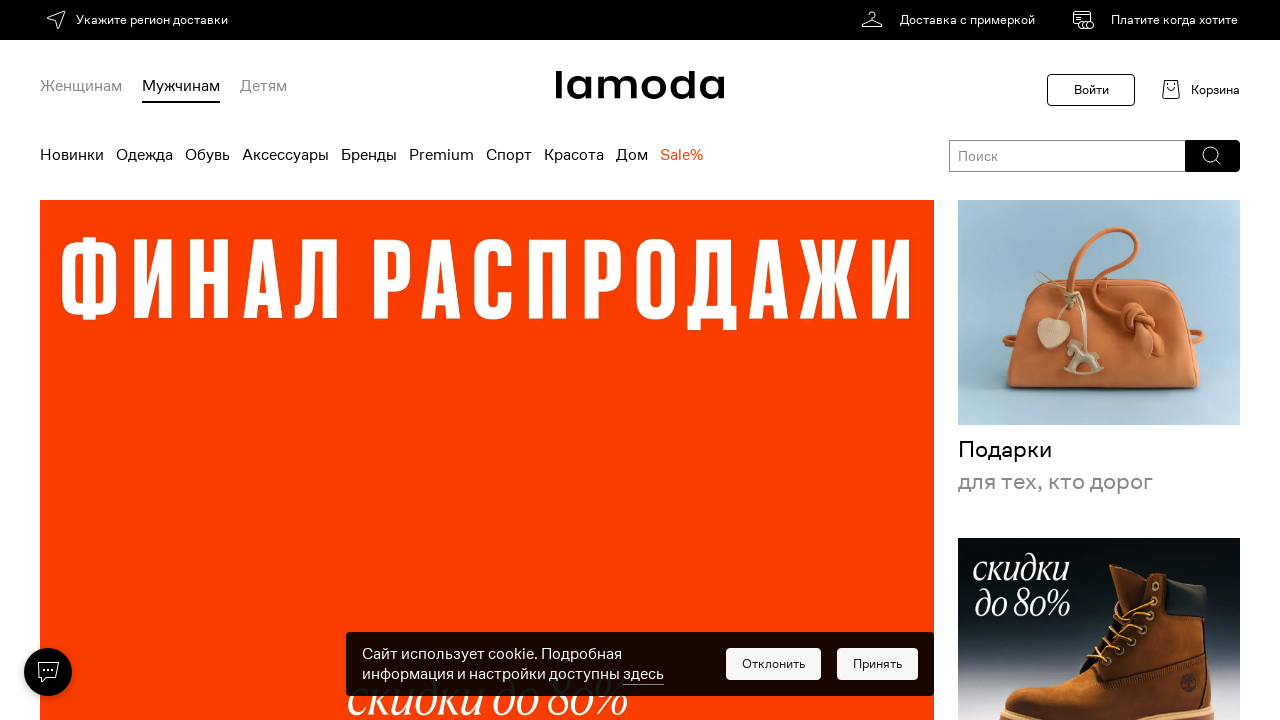

Logo element with 'Главная' label is displayed
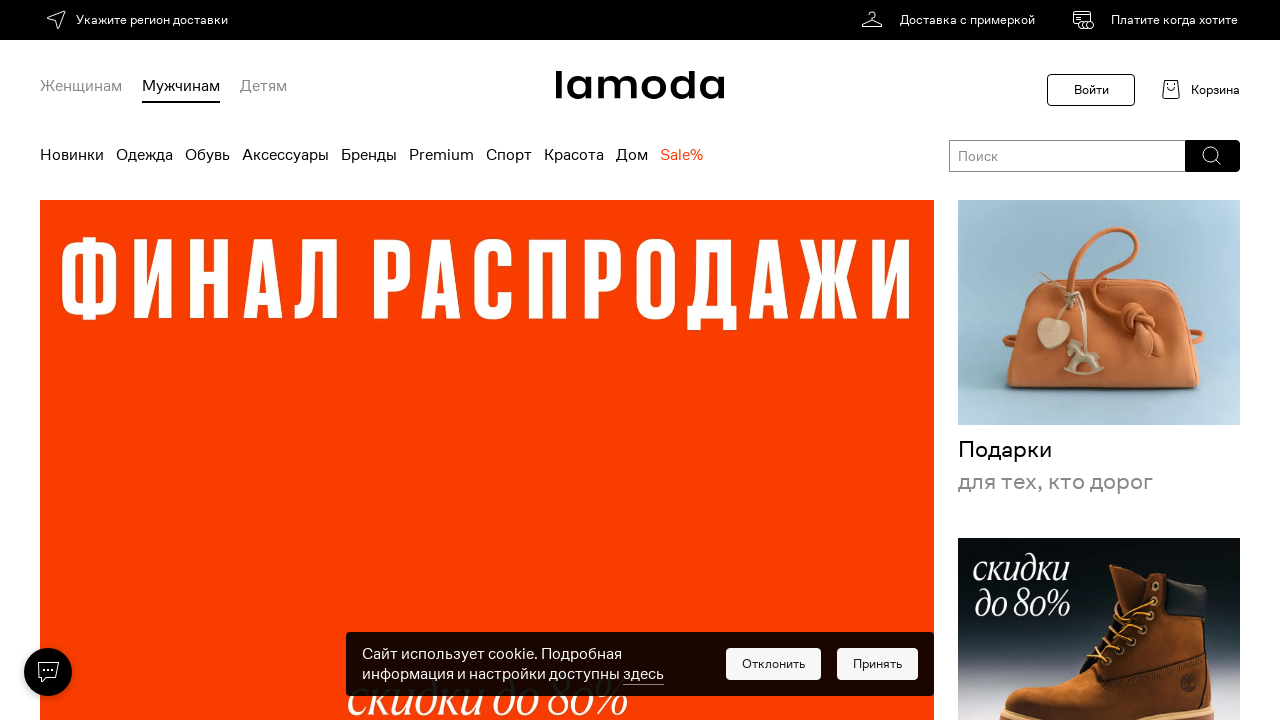

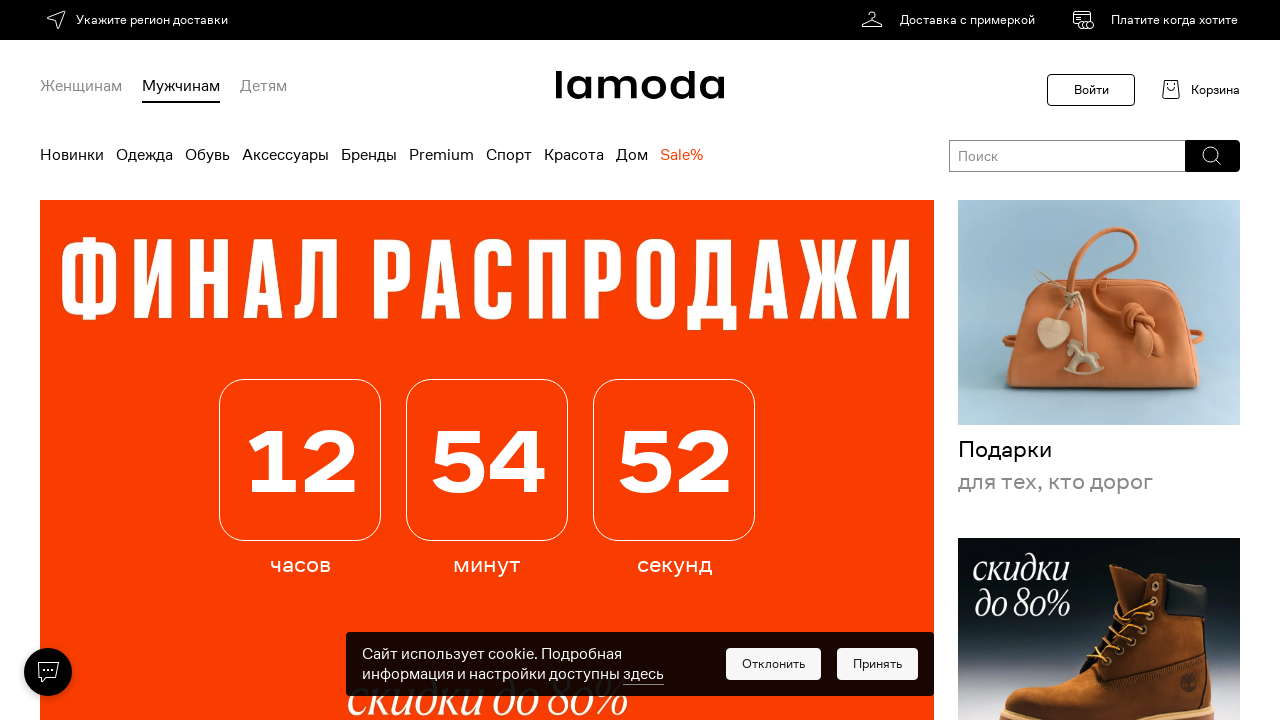